Tests data persistence by adding todos, marking one complete, and reloading the page.

Starting URL: https://demo.playwright.dev/todomvc

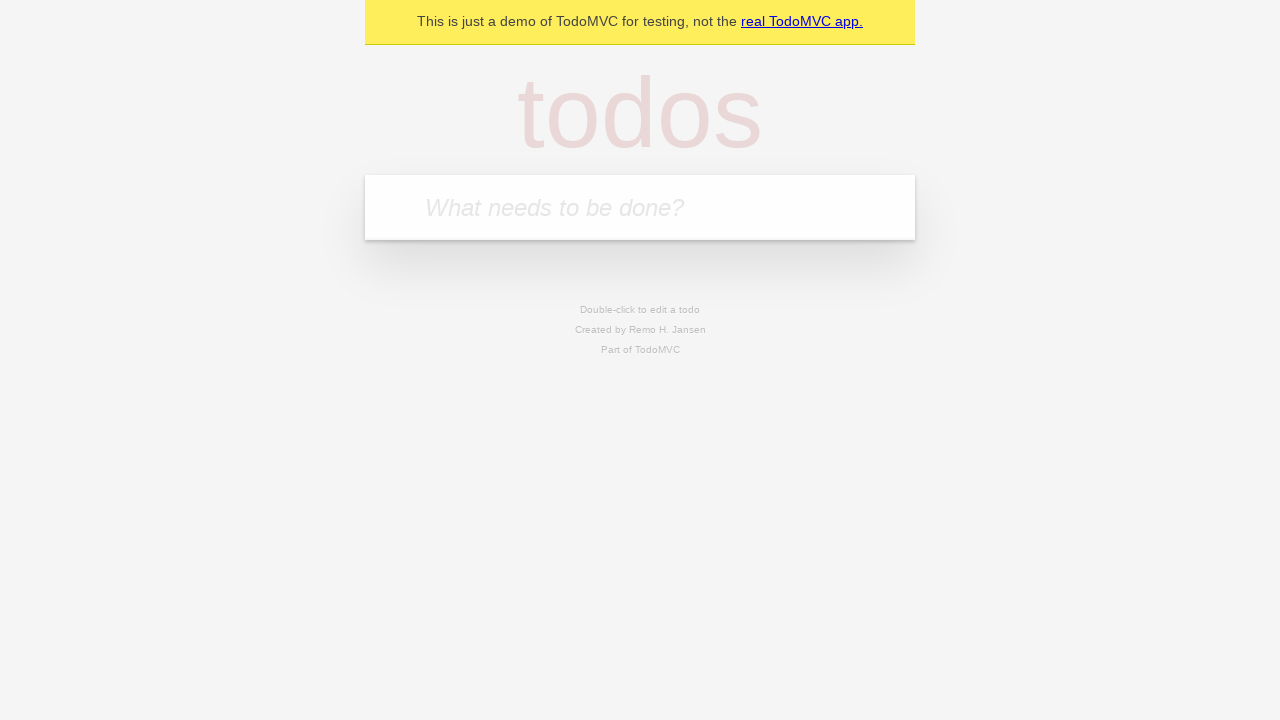

Filled todo input with 'buy some cheese' on internal:attr=[placeholder="What needs to be done?"i]
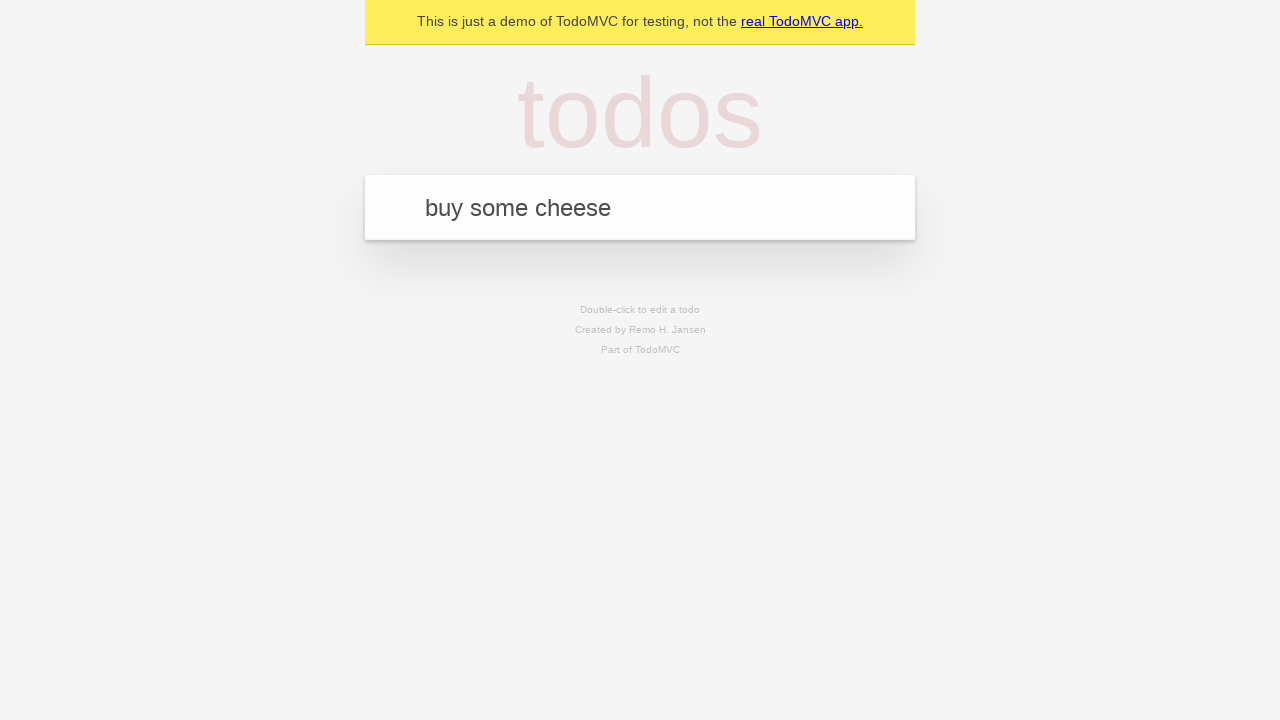

Pressed Enter to add 'buy some cheese' to todos on internal:attr=[placeholder="What needs to be done?"i]
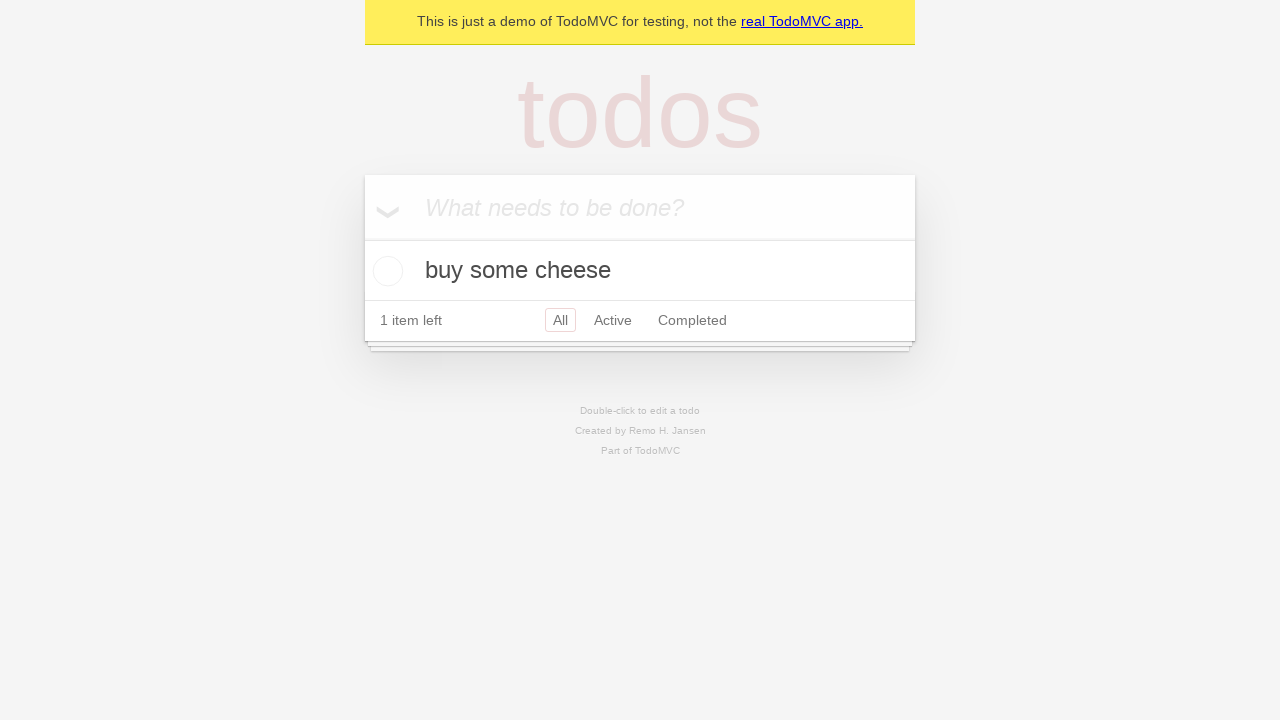

Filled todo input with 'feed the cat' on internal:attr=[placeholder="What needs to be done?"i]
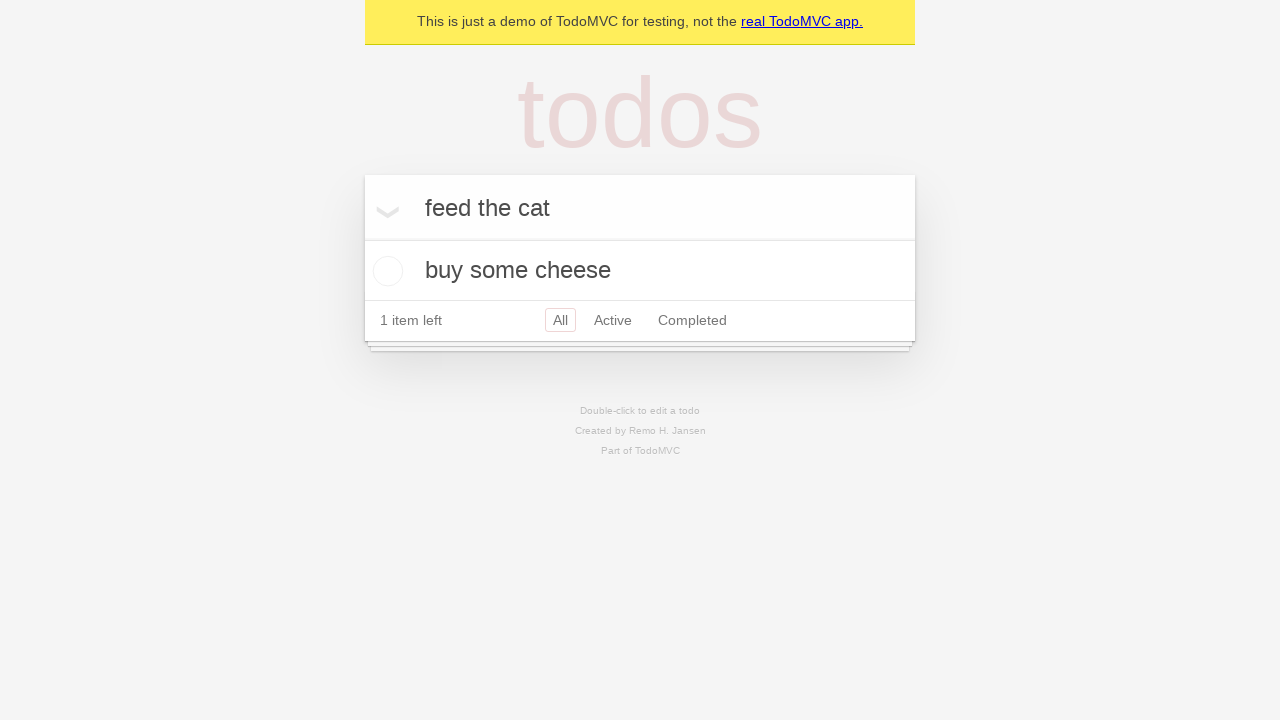

Pressed Enter to add 'feed the cat' to todos on internal:attr=[placeholder="What needs to be done?"i]
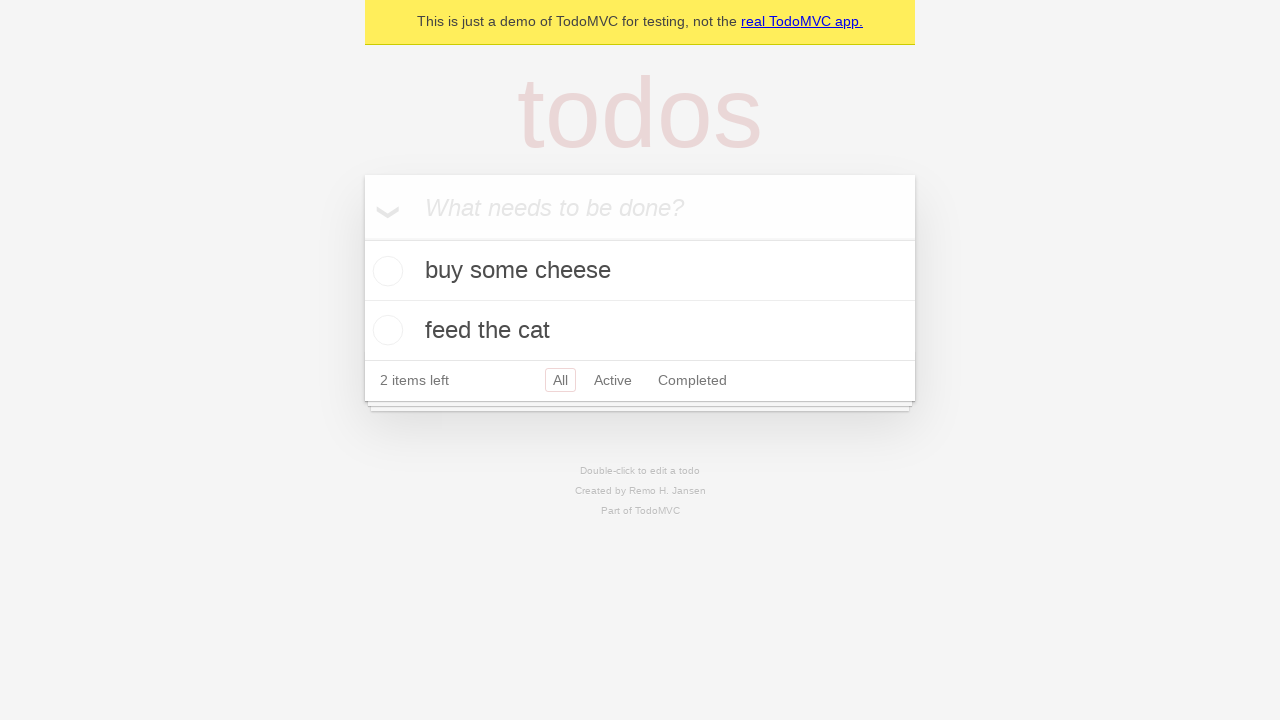

Located all todo items
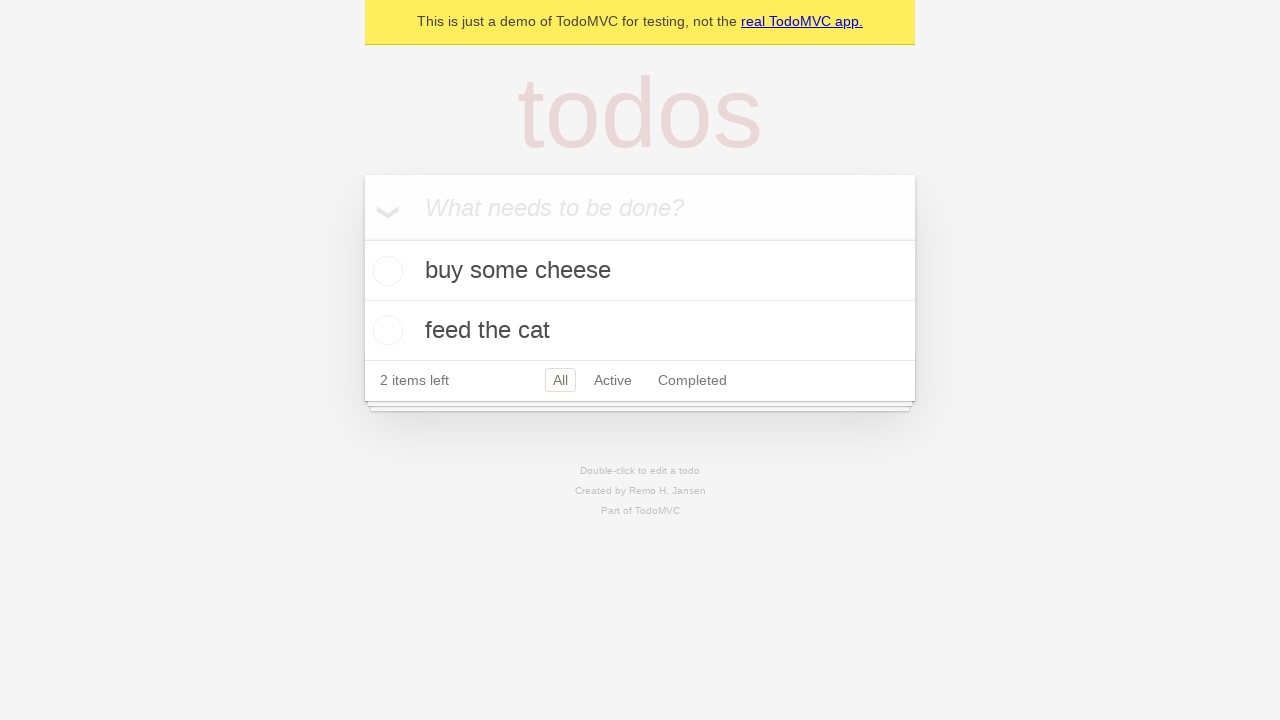

Located checkbox for first todo item
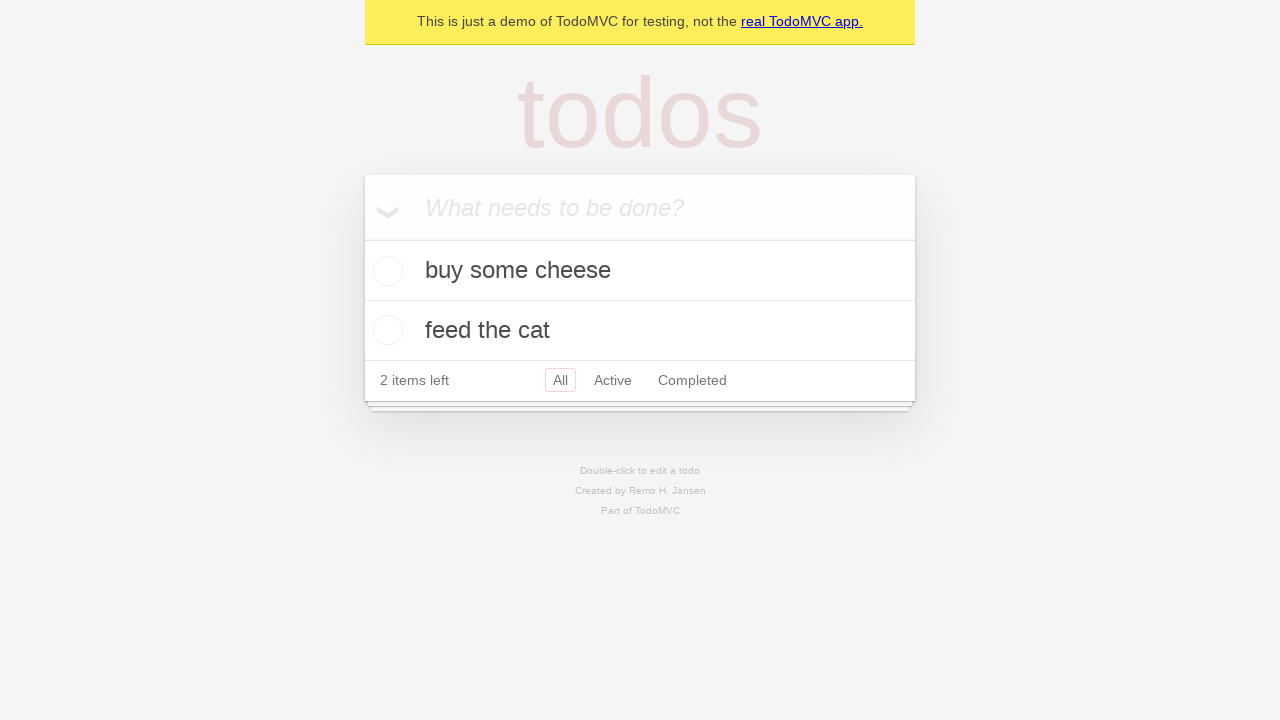

Marked first todo item as complete at (385, 271) on internal:testid=[data-testid="todo-item"s] >> nth=0 >> internal:role=checkbox
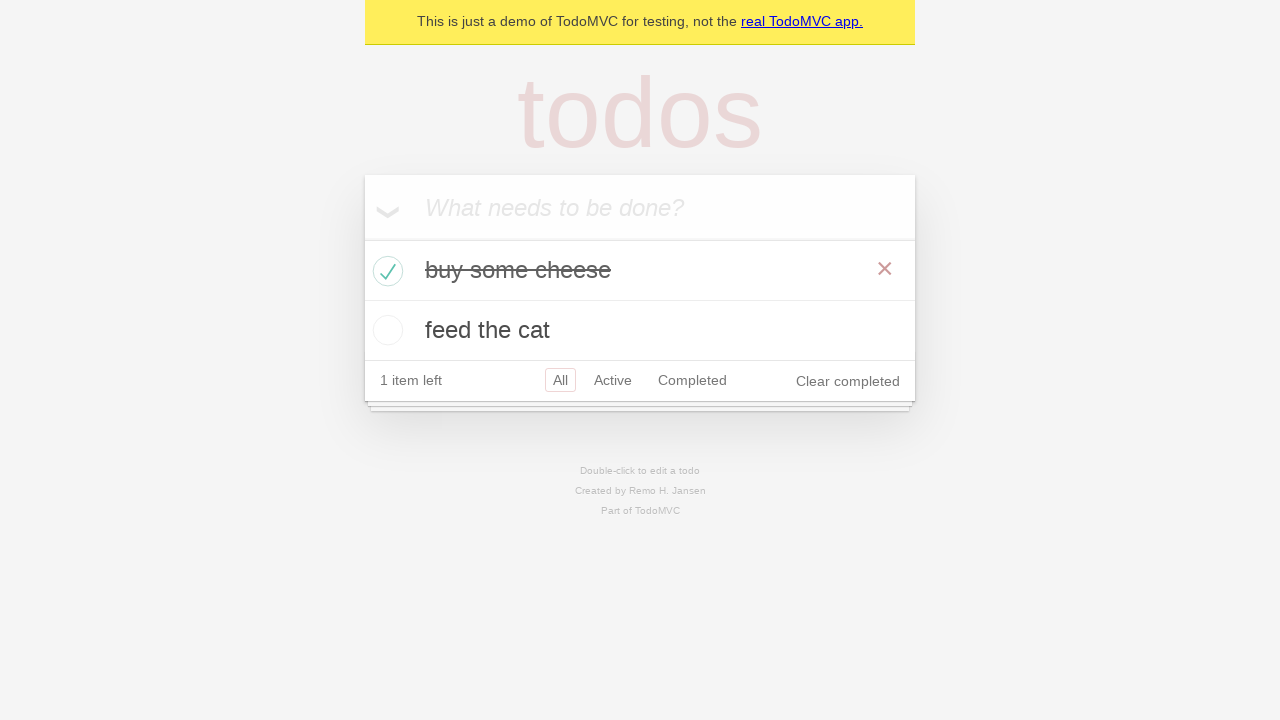

Waited for completion state to be saved to localStorage
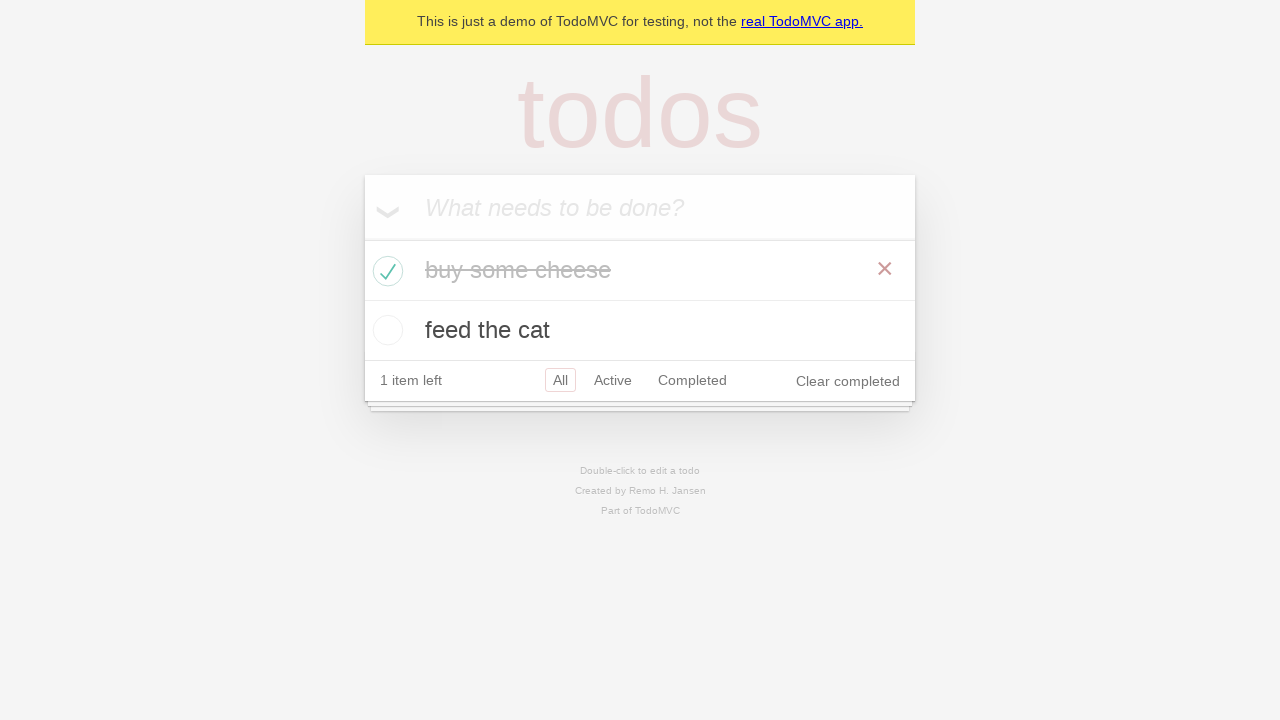

Reloaded the page to test data persistence
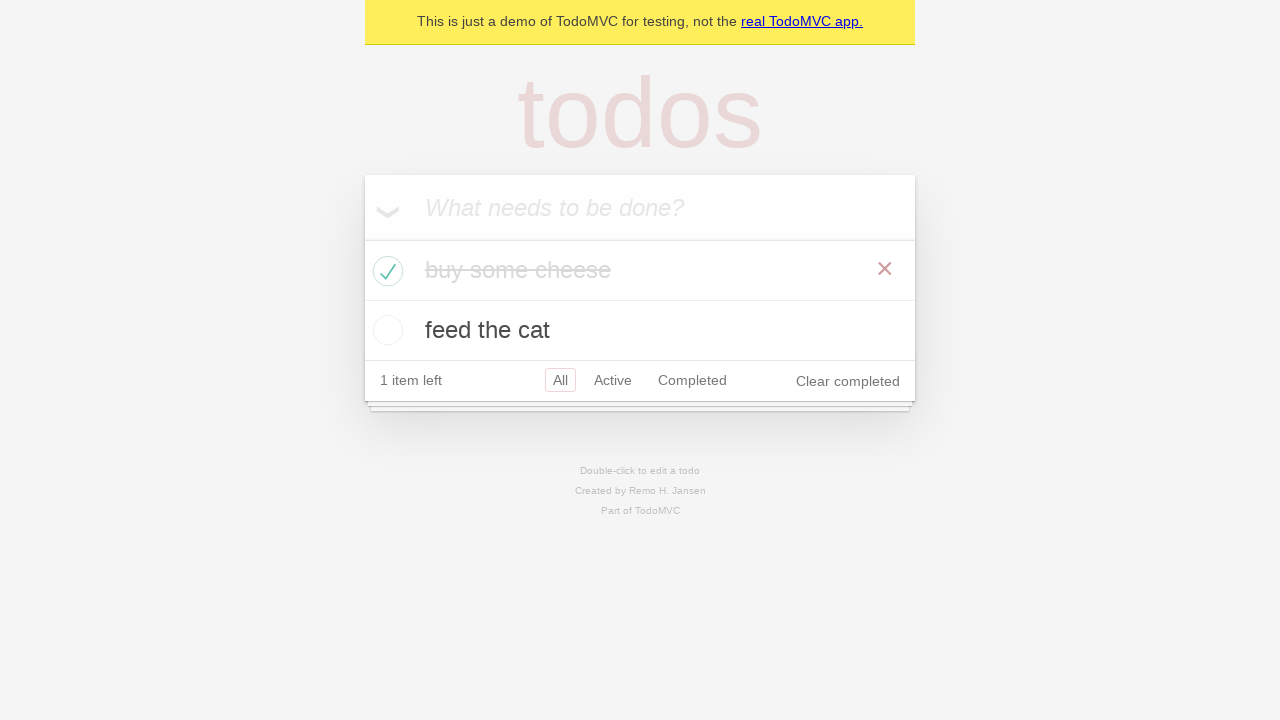

Todo items displayed after page reload, confirming data persistence
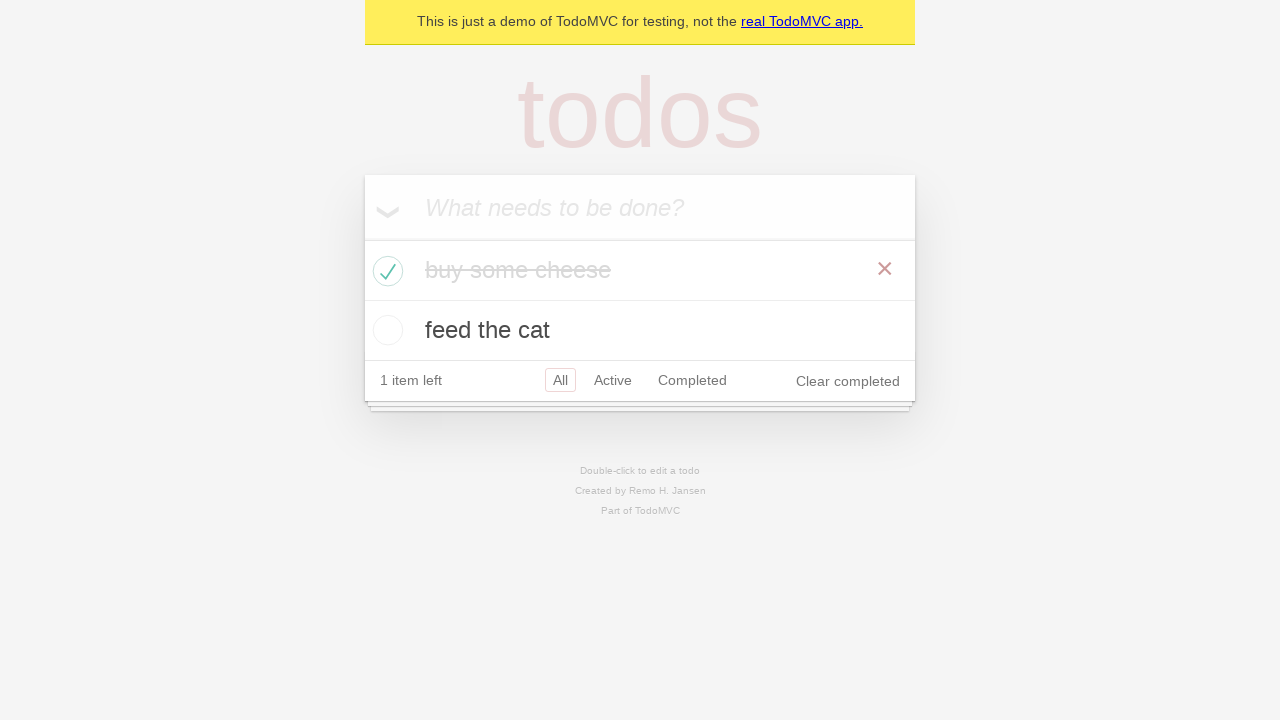

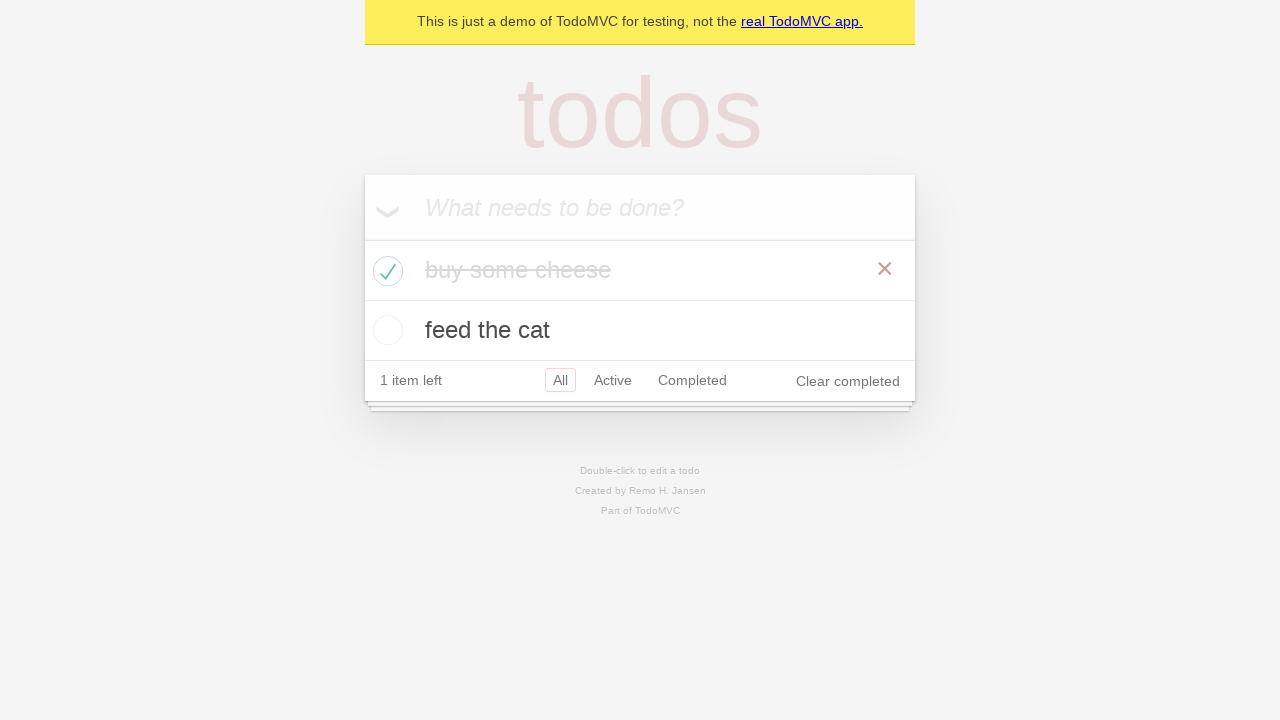